Tests page scrolling functionality by navigating to a flags of the world page and scrolling to the bottom of the page

Starting URL: https://www.worldometers.info/geography/flags-of-the-world/

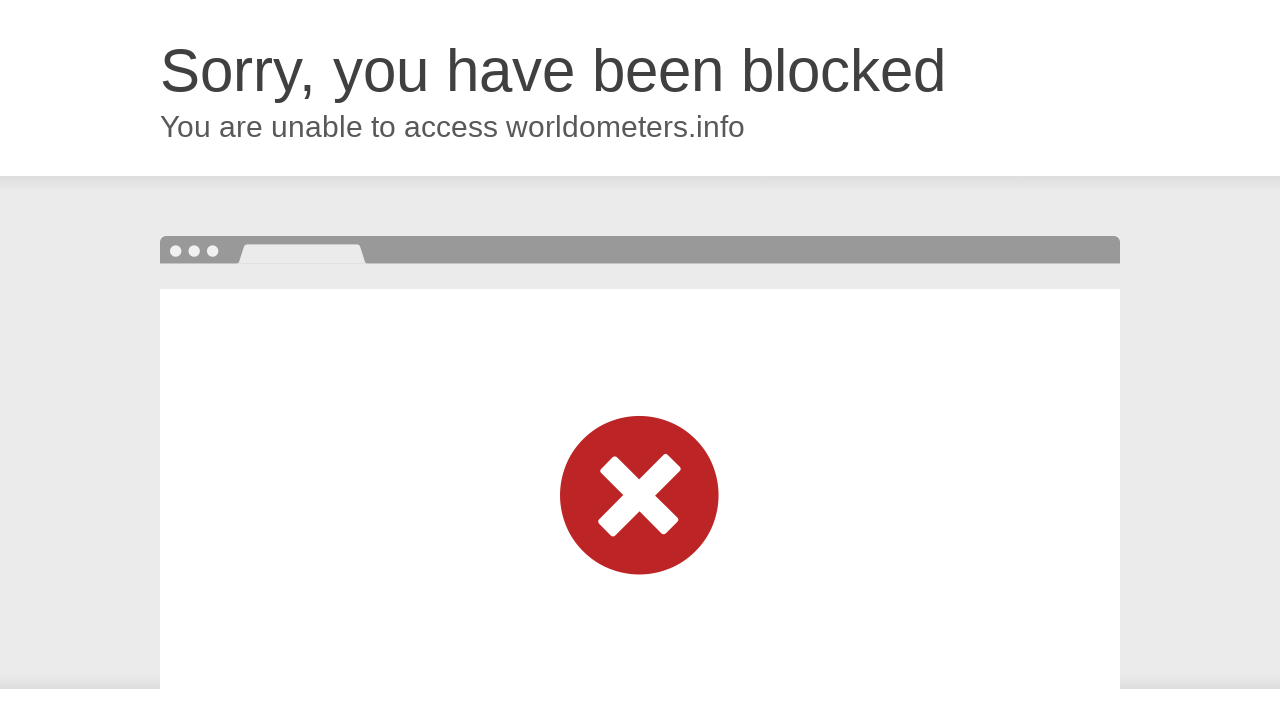

Navigated to flags of the world page
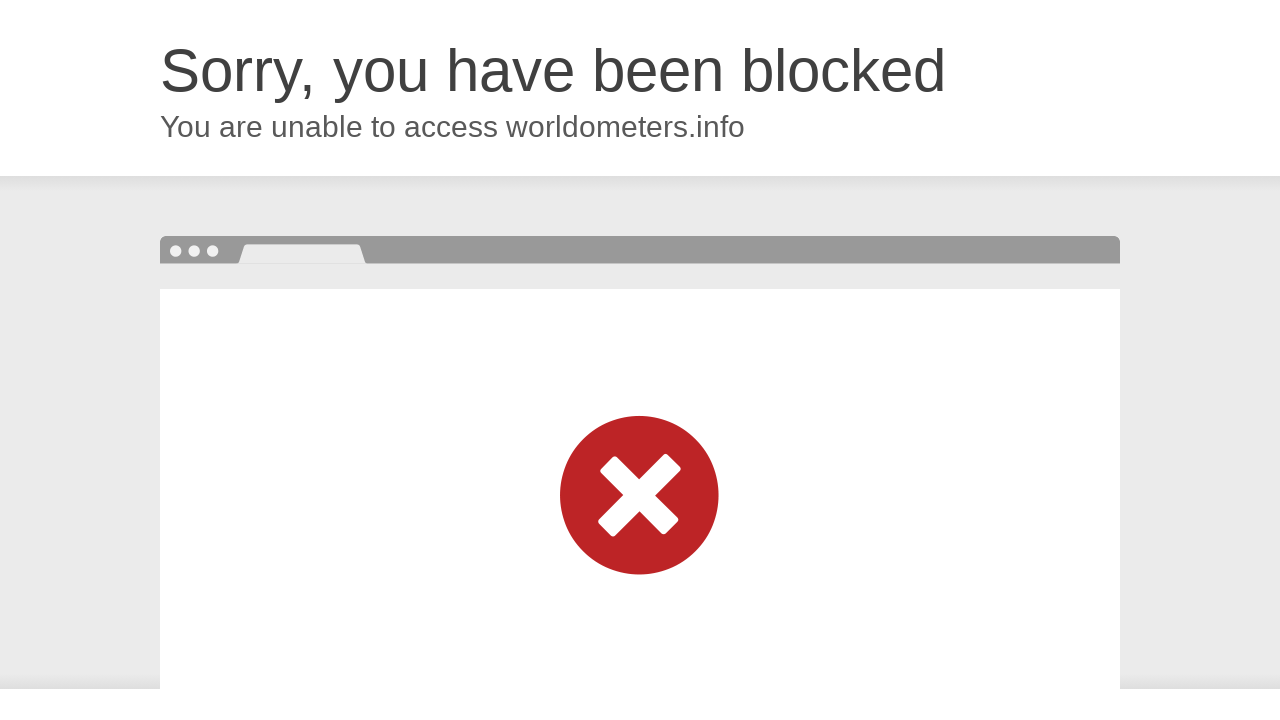

Scrolled to the bottom of the page
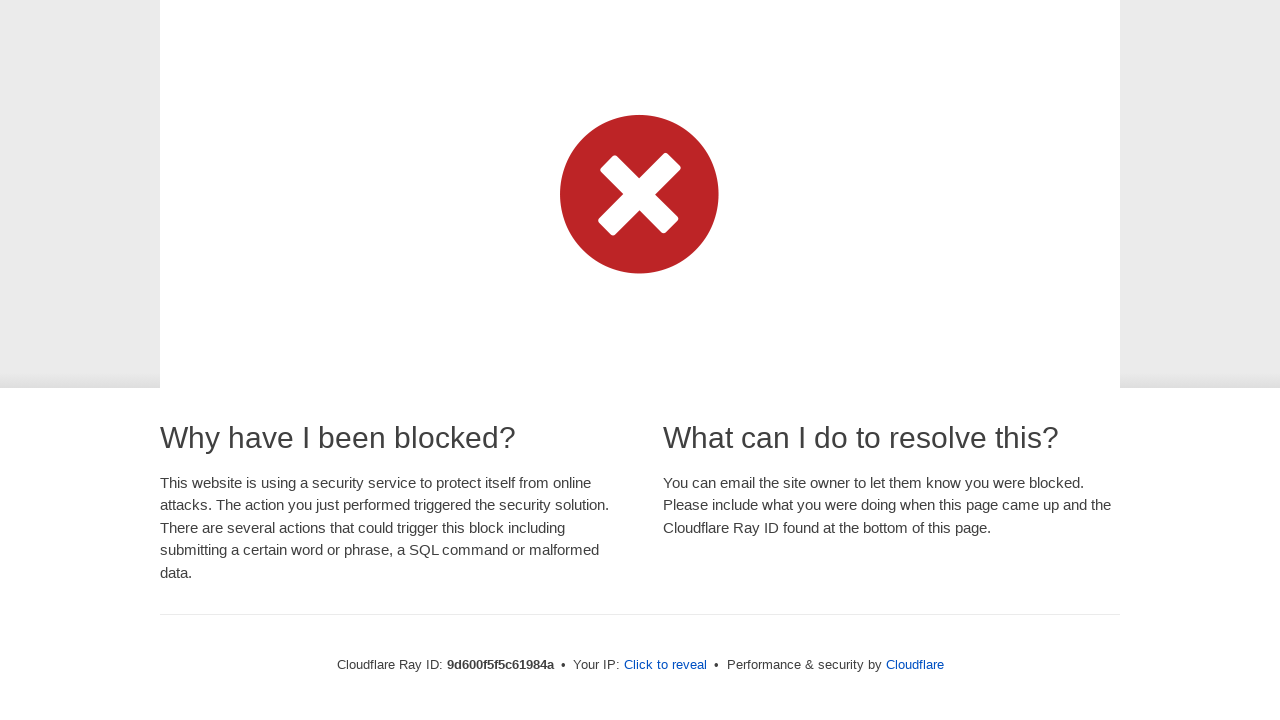

Waited 2 seconds for lazy-loaded content to appear
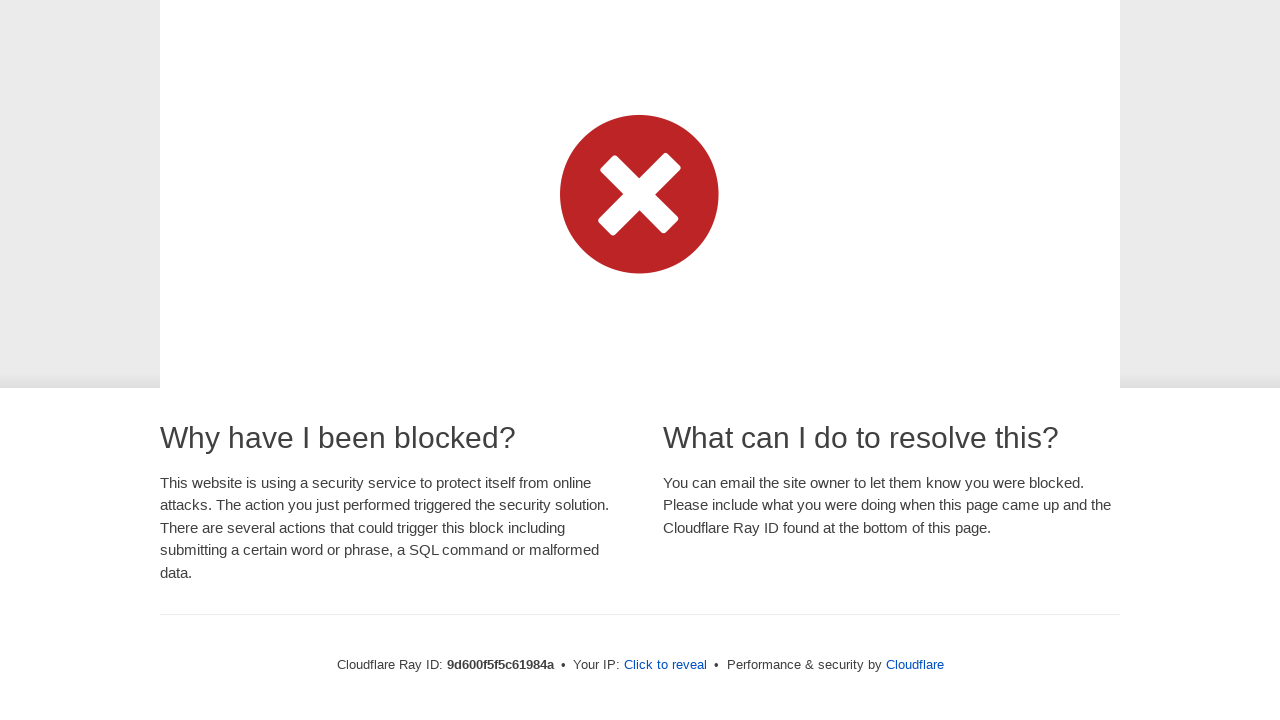

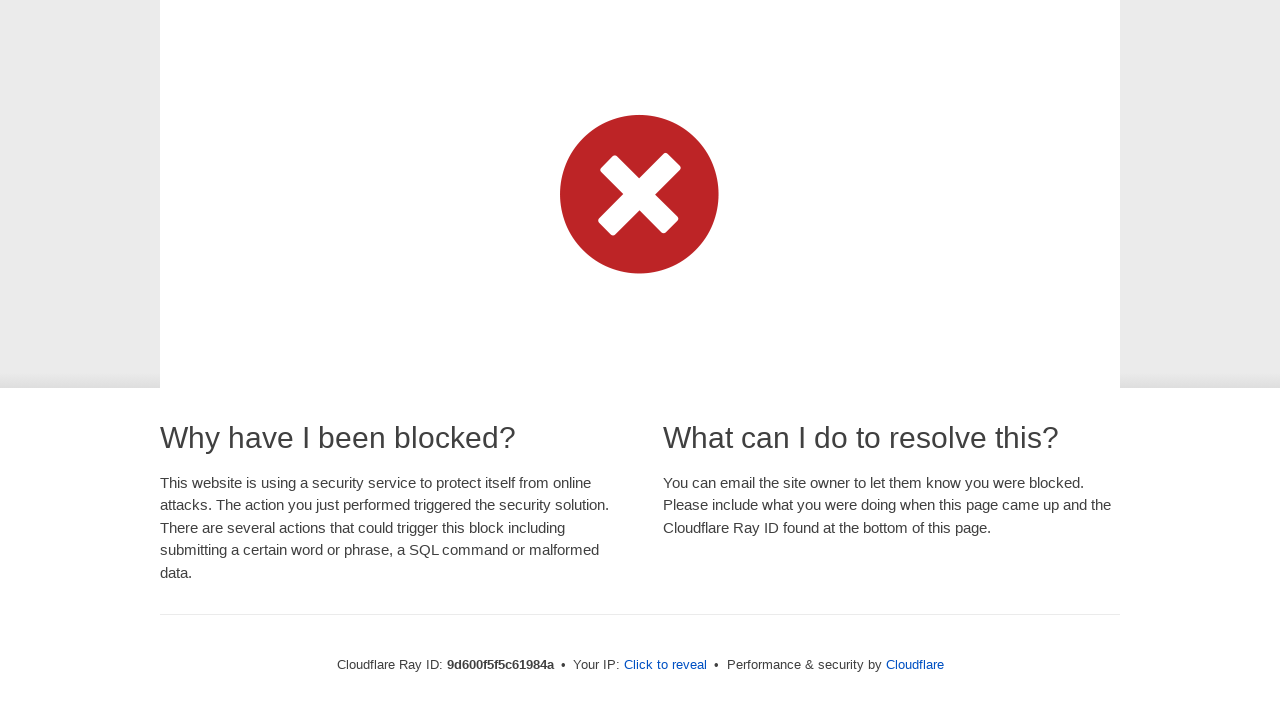